Tests a registration form by filling in first name, last name, and email fields, submitting the form, and verifying the success message is displayed.

Starting URL: http://suninjuly.github.io/registration1.html

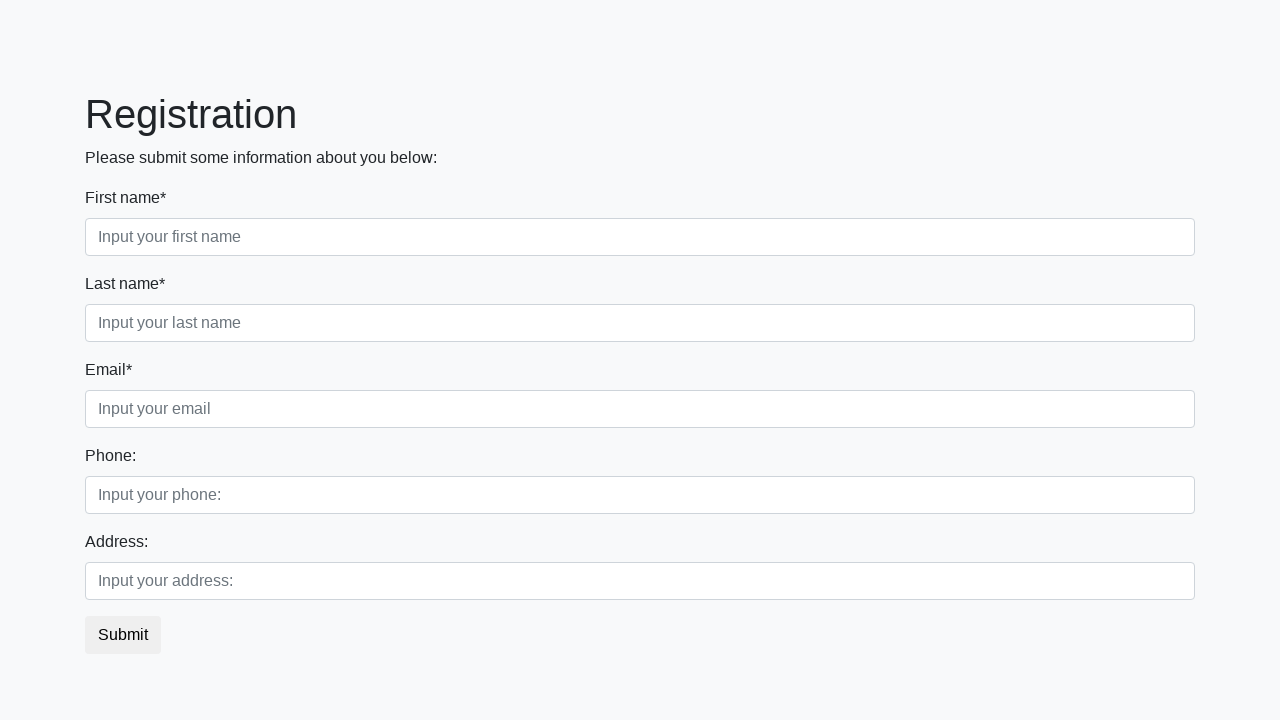

Filled first name field with 'John' on //div[contains(@class,'form-group') and contains(@class,'first_class')]//input[c
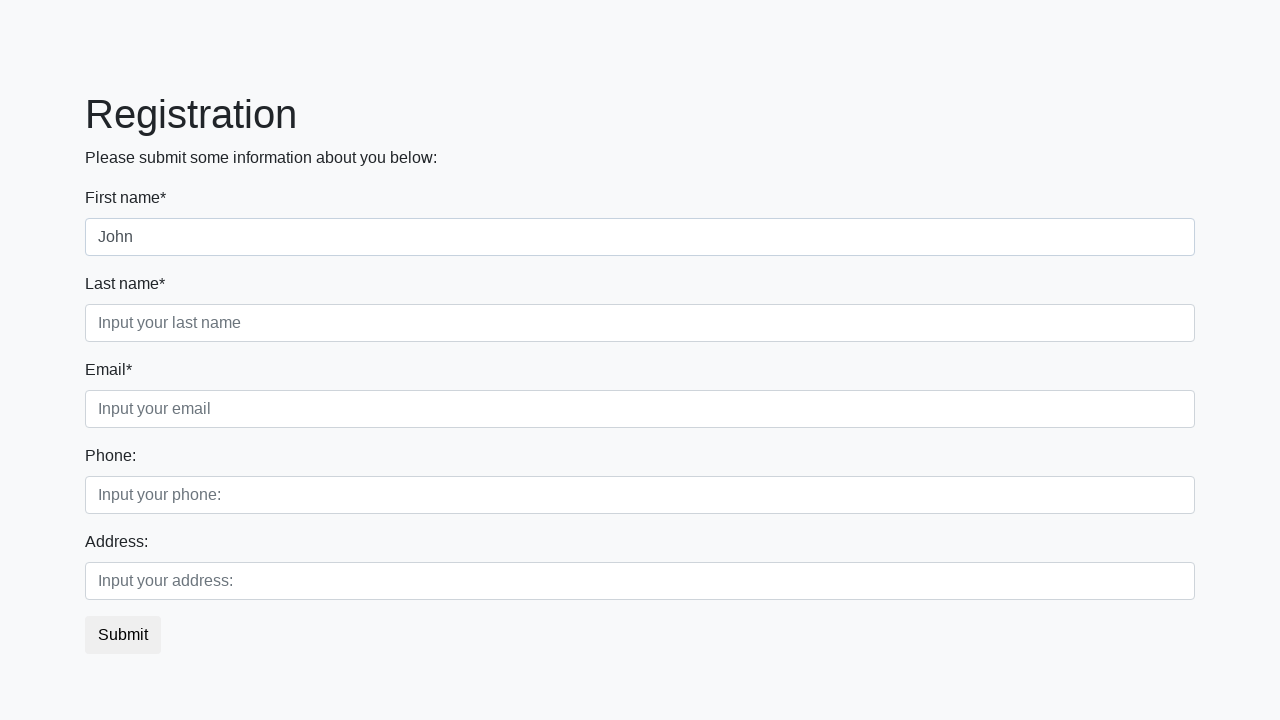

Filled last name field with 'Smith' on //div[contains(@class,'form-group') and contains(@class,'second_class')]//input[
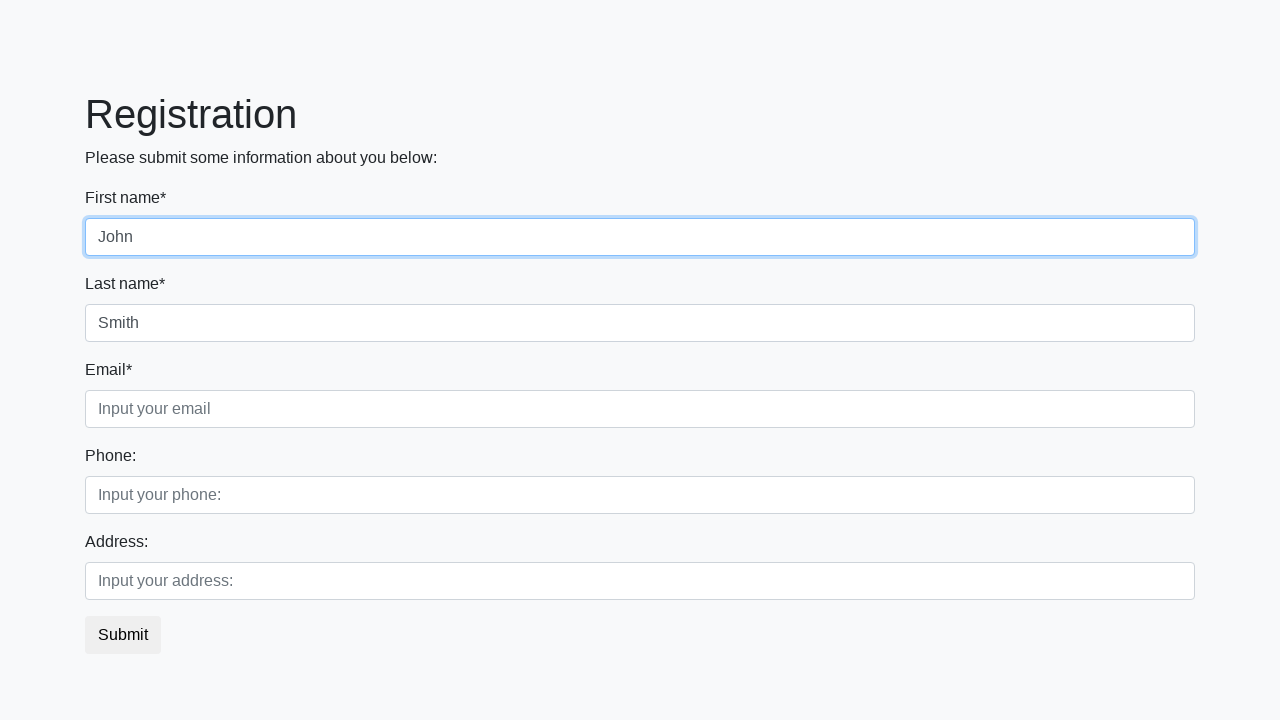

Filled email field with 'john.smith@example.com' on //div[contains(@class,'form-group') and contains(@class,'third_class')]//input[c
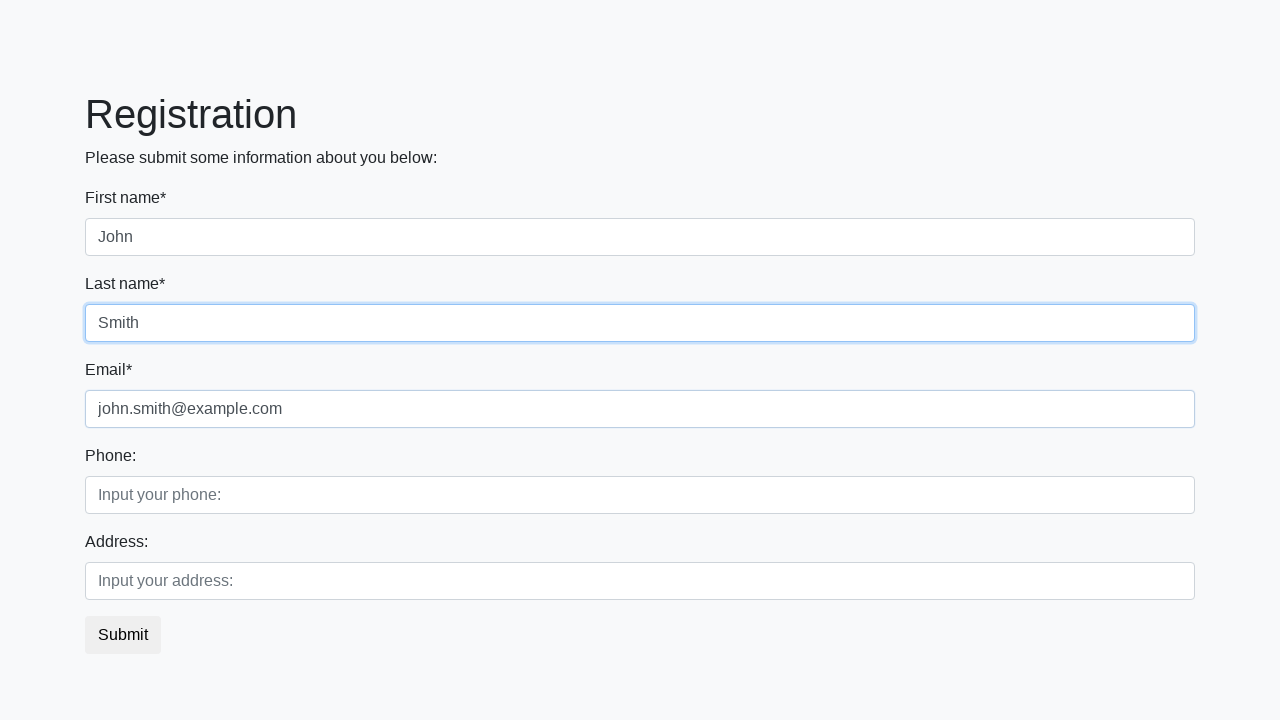

Clicked submit button to register at (123, 635) on button.btn
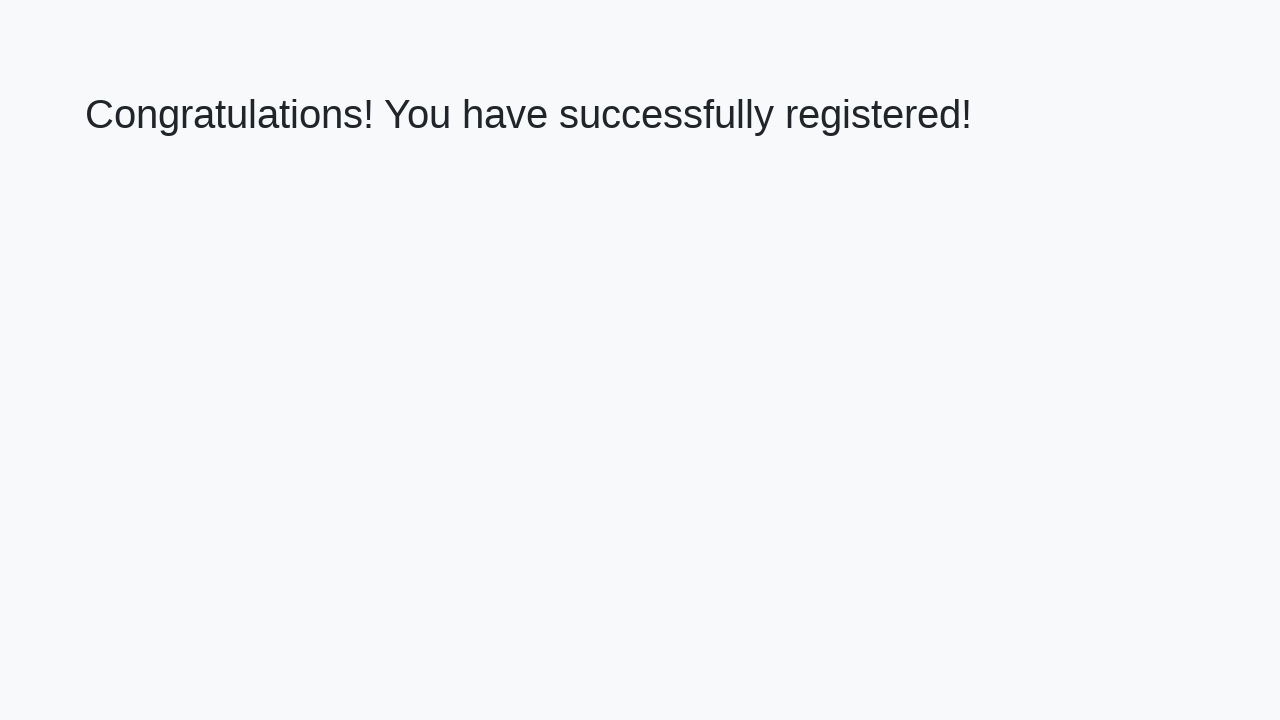

Success message heading loaded
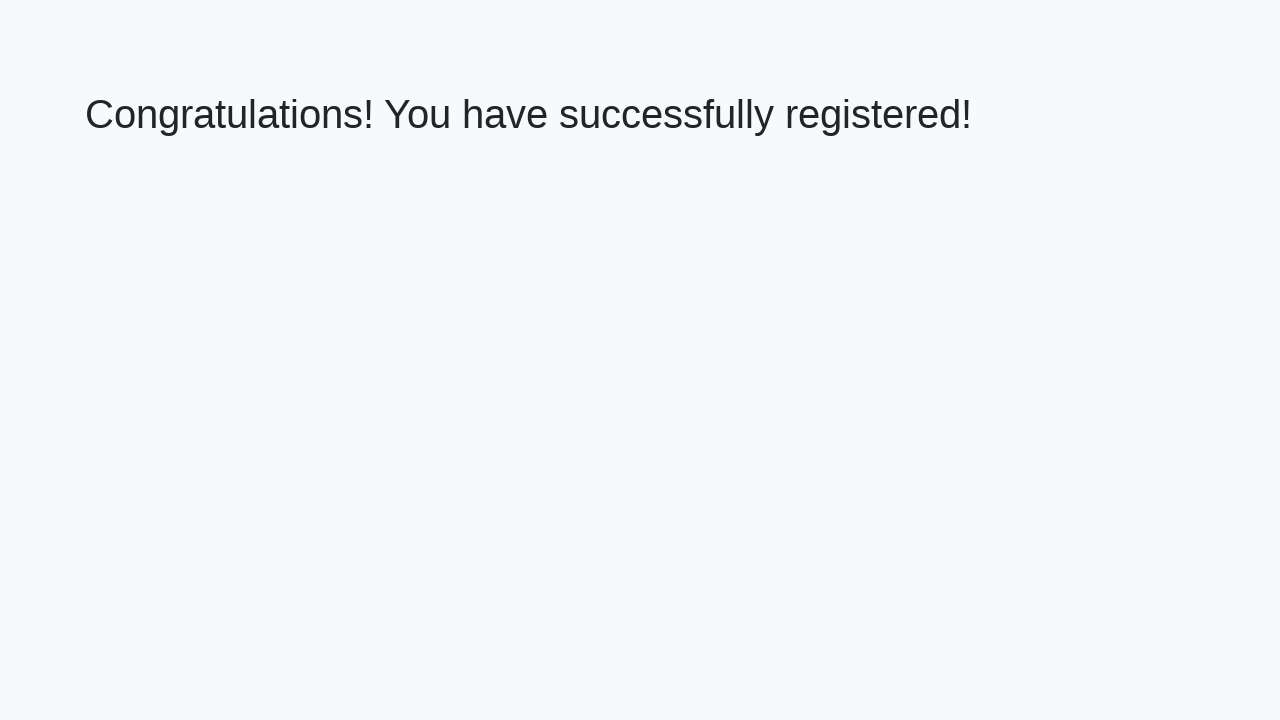

Retrieved success message text
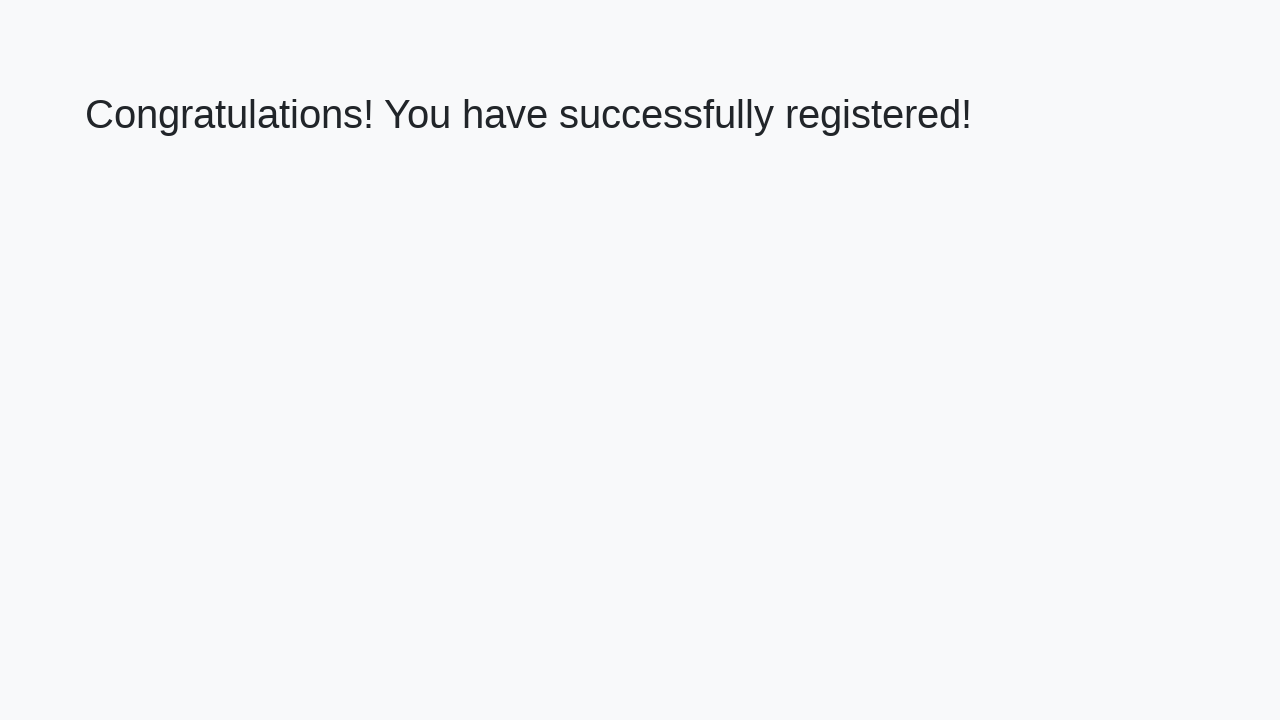

Verified success message: 'Congratulations! You have successfully registered!'
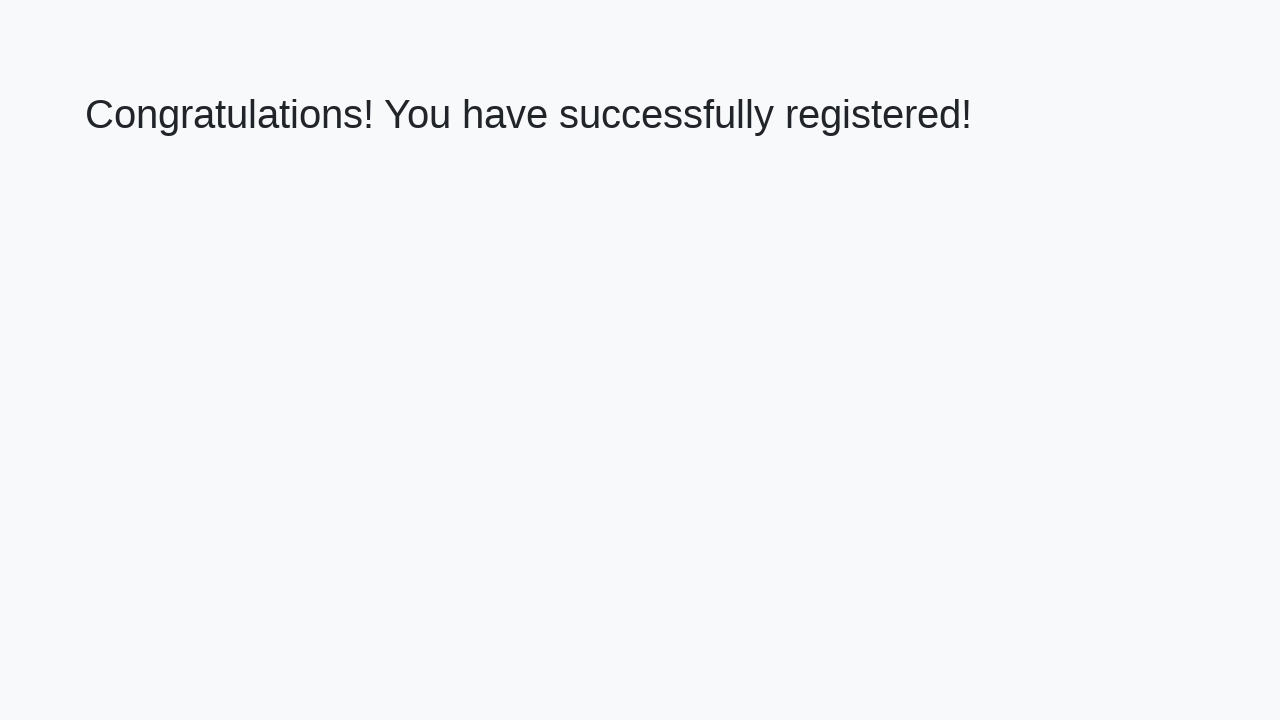

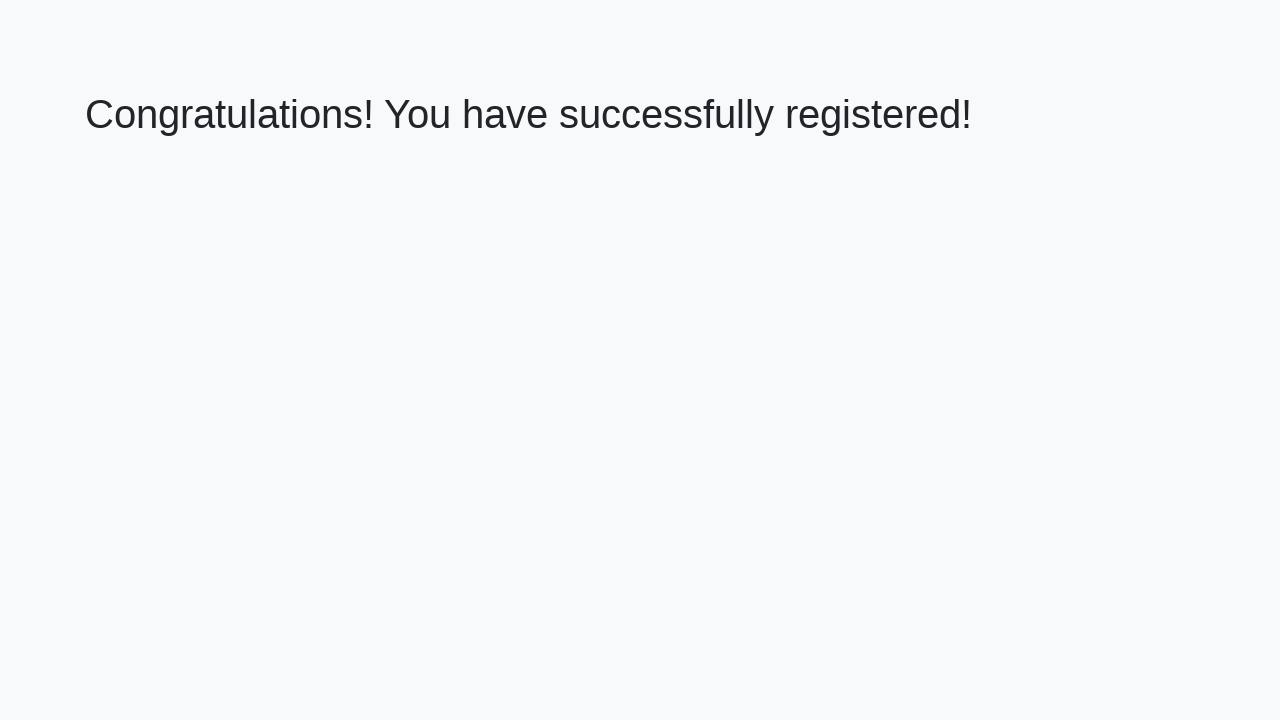